Tests hover menu functionality by hovering over nested dropdown menus and clicking on a secondary menu item to navigate to a secondary page

Starting URL: https://crossbrowsertesting.github.io/hover-menu.html

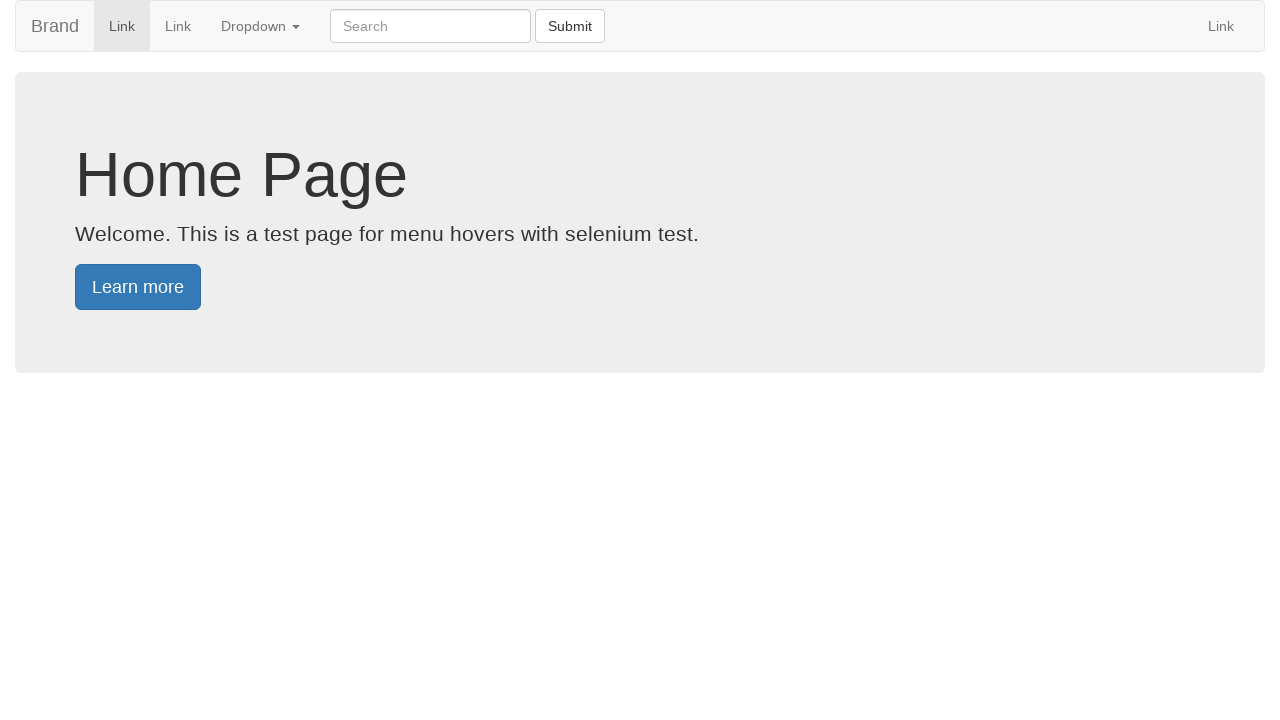

Hovered over main dropdown menu at (260, 26) on .dropdown
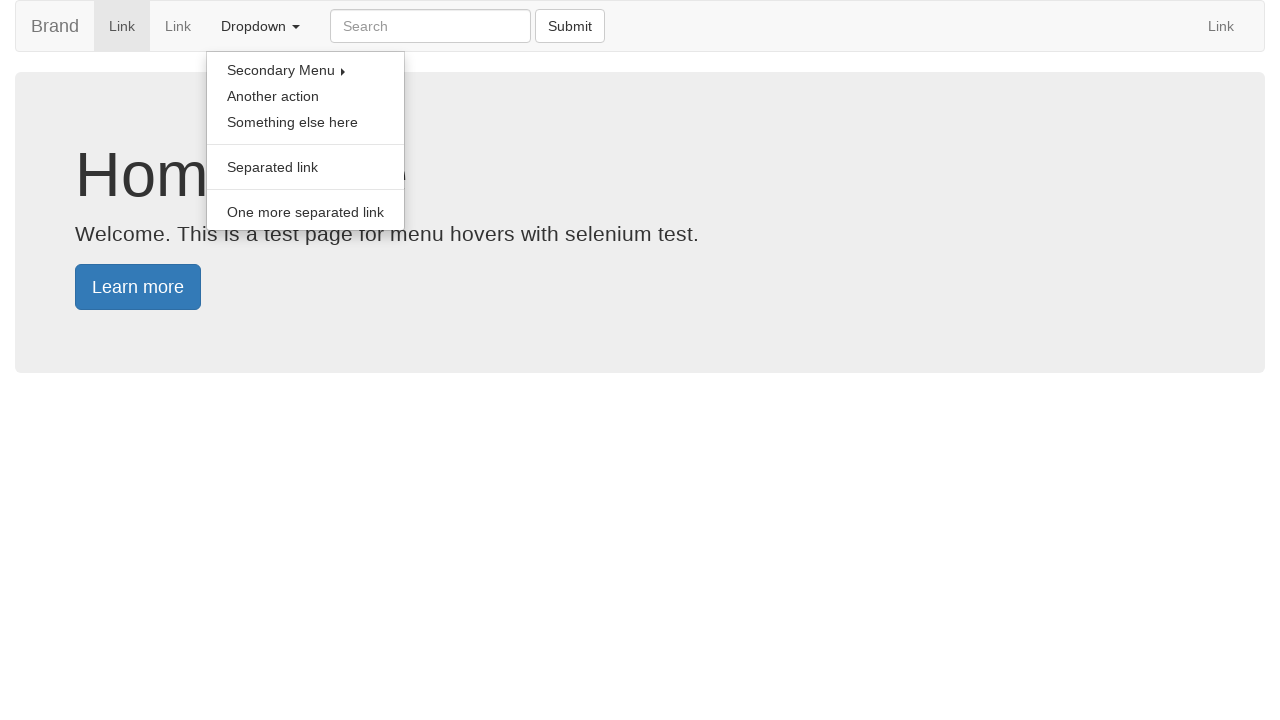

Hovered over secondary dropdown trigger at (306, 70) on .secondary-dropdown a[data-toggle]
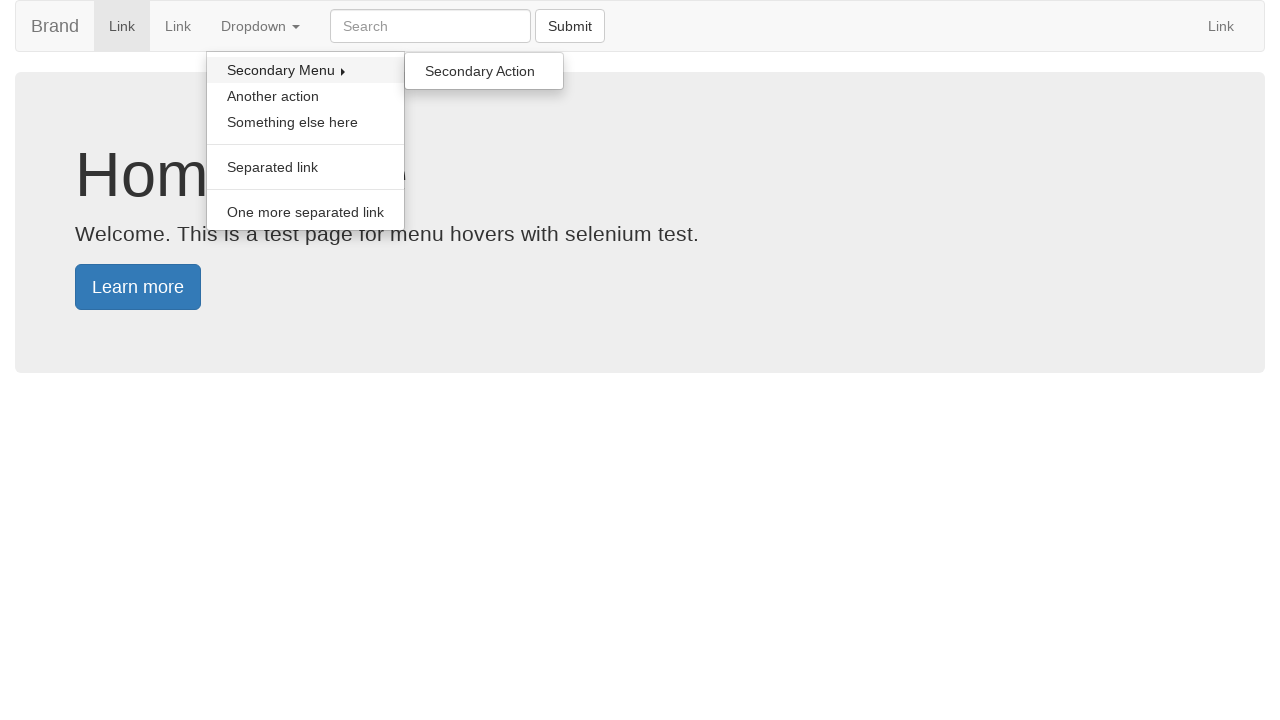

Hovered over secondary menu item at (484, 71) on .dropdown-menu.secondary a
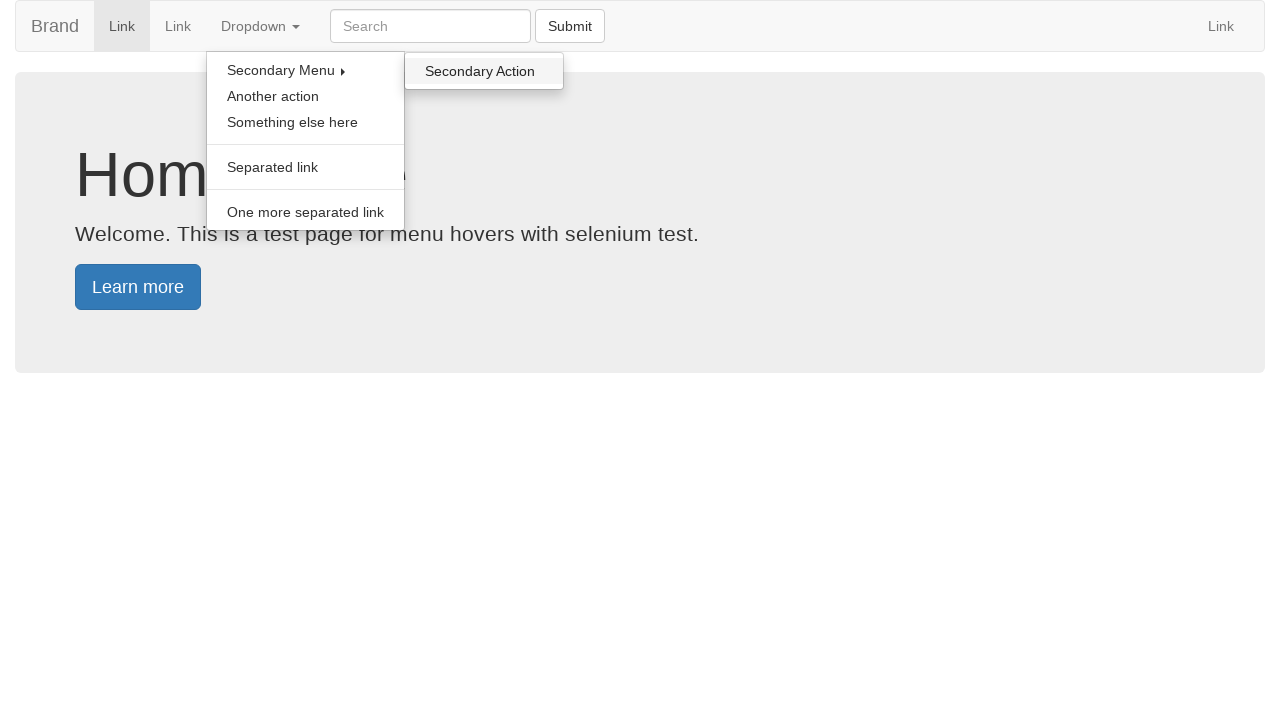

Clicked on secondary menu item to navigate to secondary page at (484, 71) on .dropdown-menu.secondary a
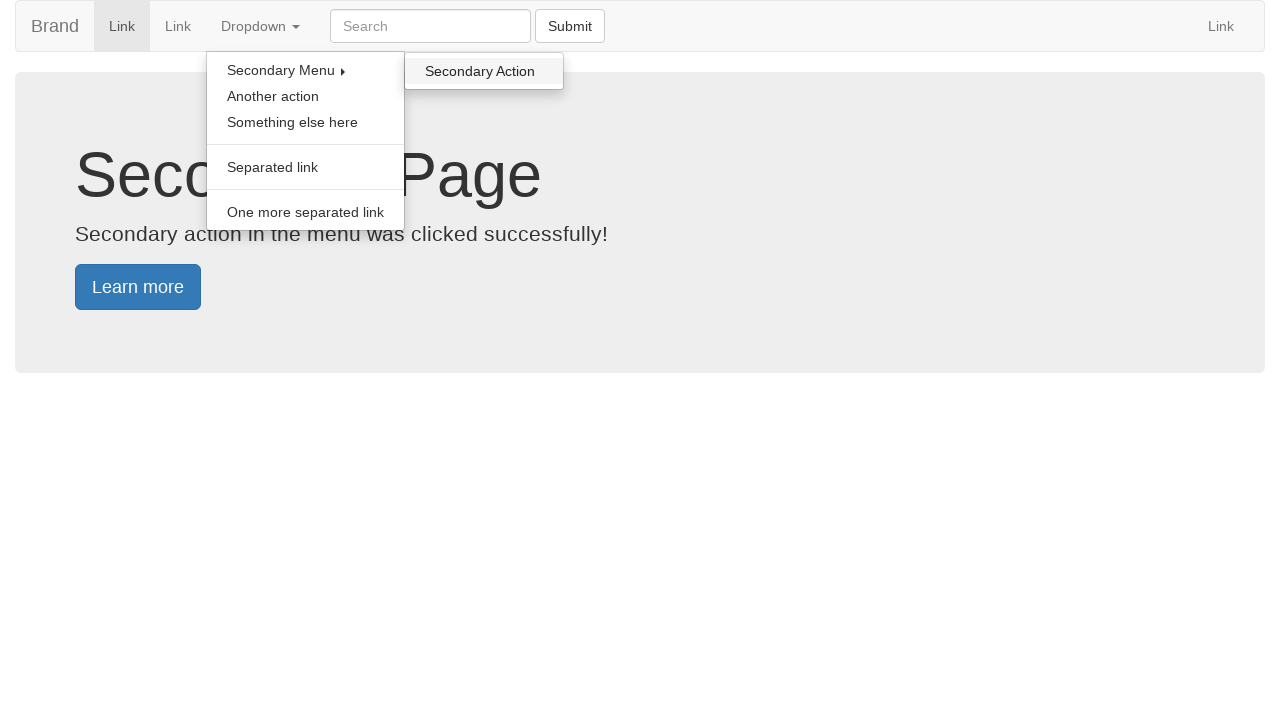

Secondary page loaded with 'Secondary Page' heading verified
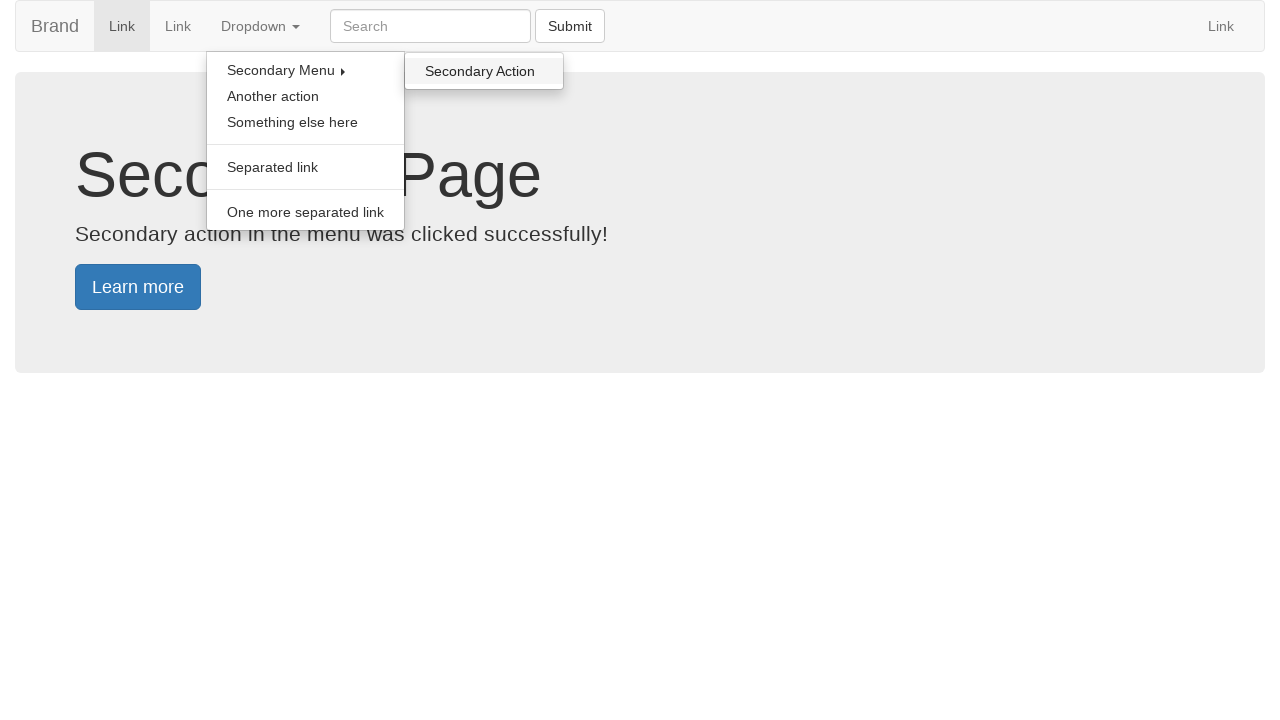

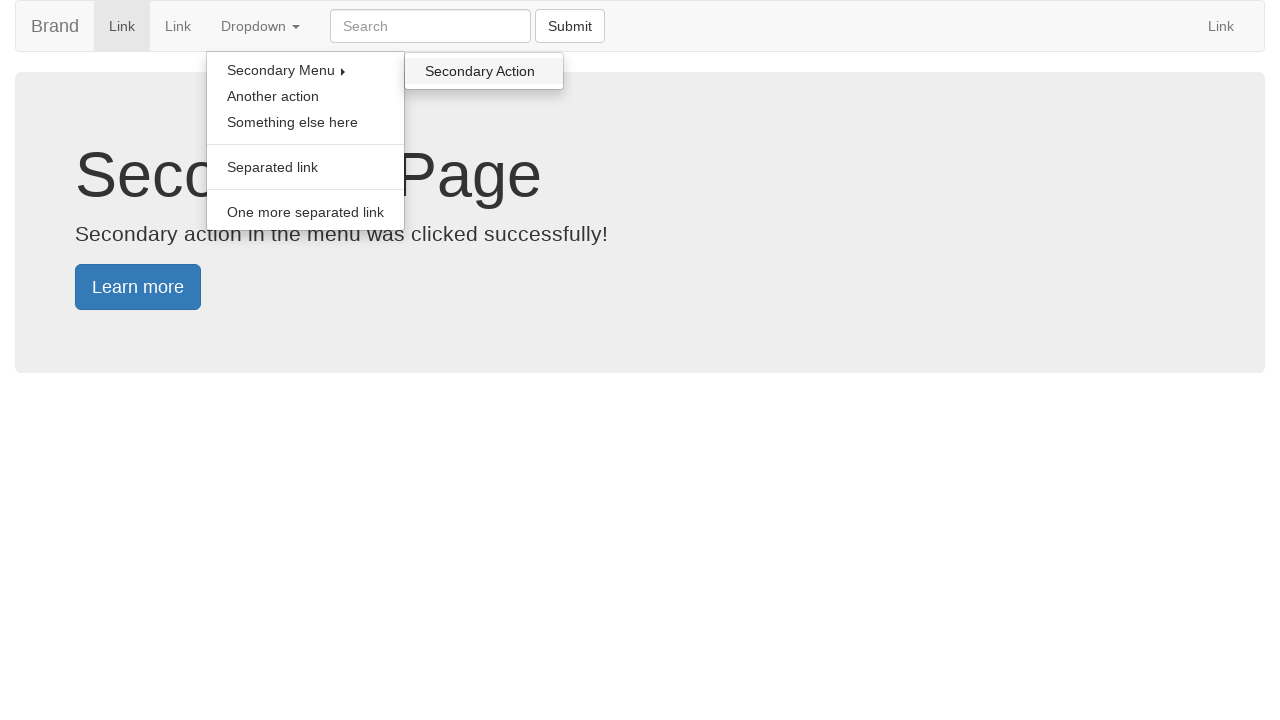